Navigates to VyTrack website, clicks the LOGIN button, and verifies that the password input field is hidden by default

Starting URL: https://vytrack.com/

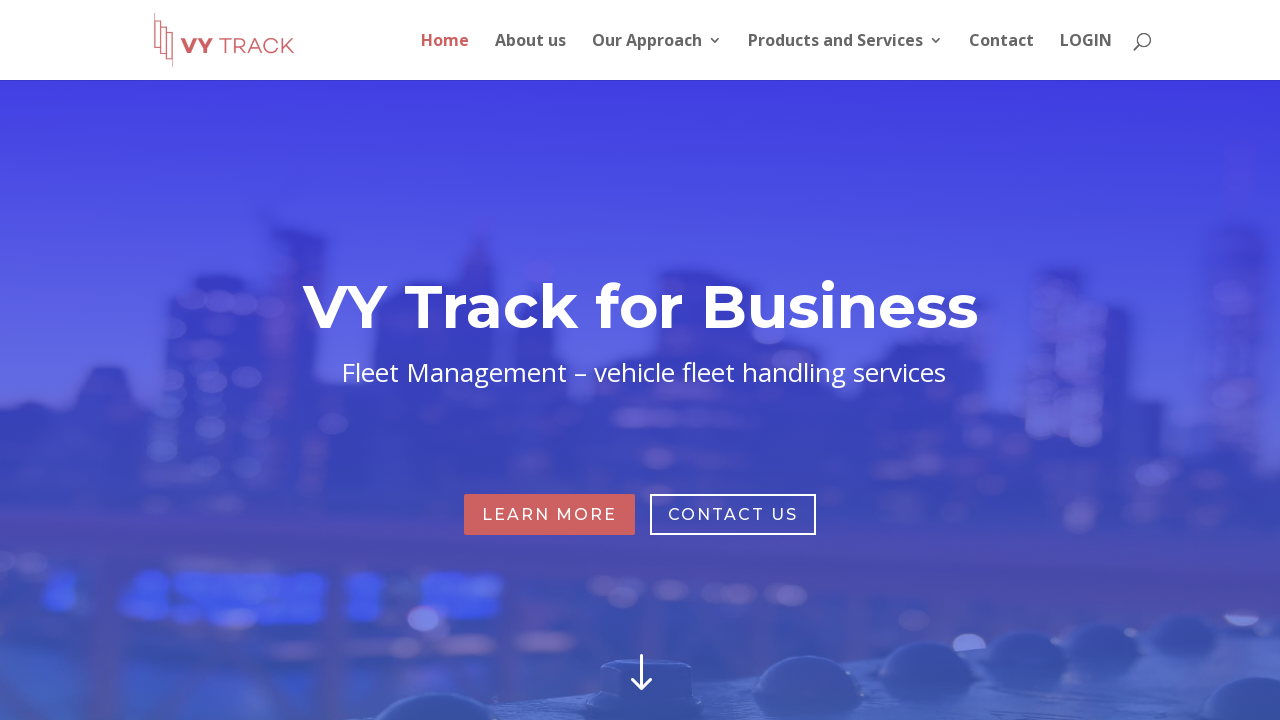

Navigated to VyTrack website
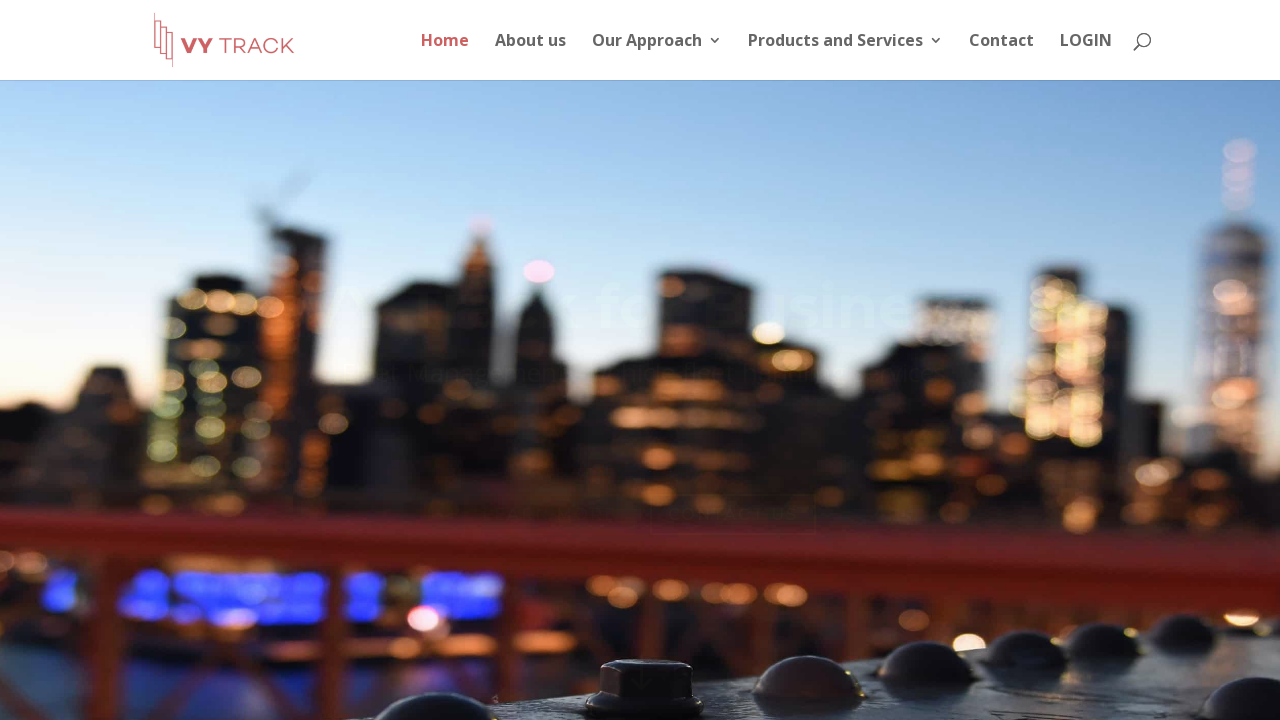

Clicked LOGIN button at (1086, 56) on #menu-item-849
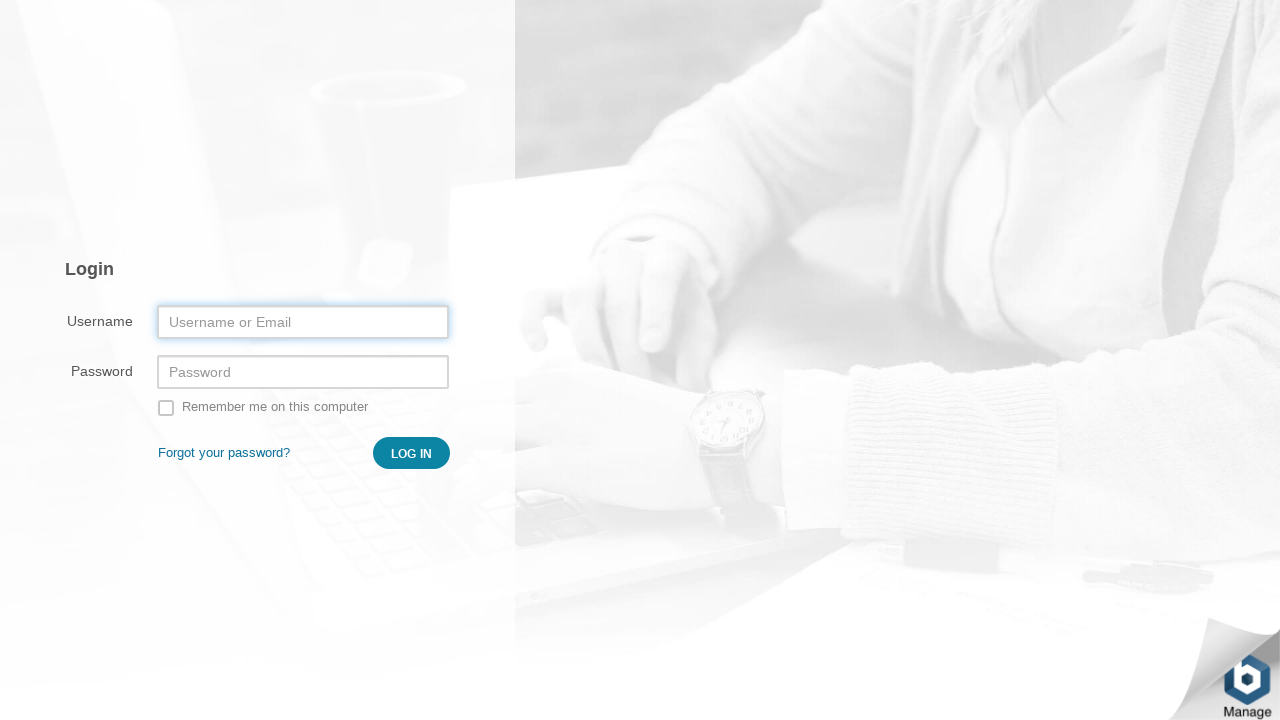

Password input field appeared on the page
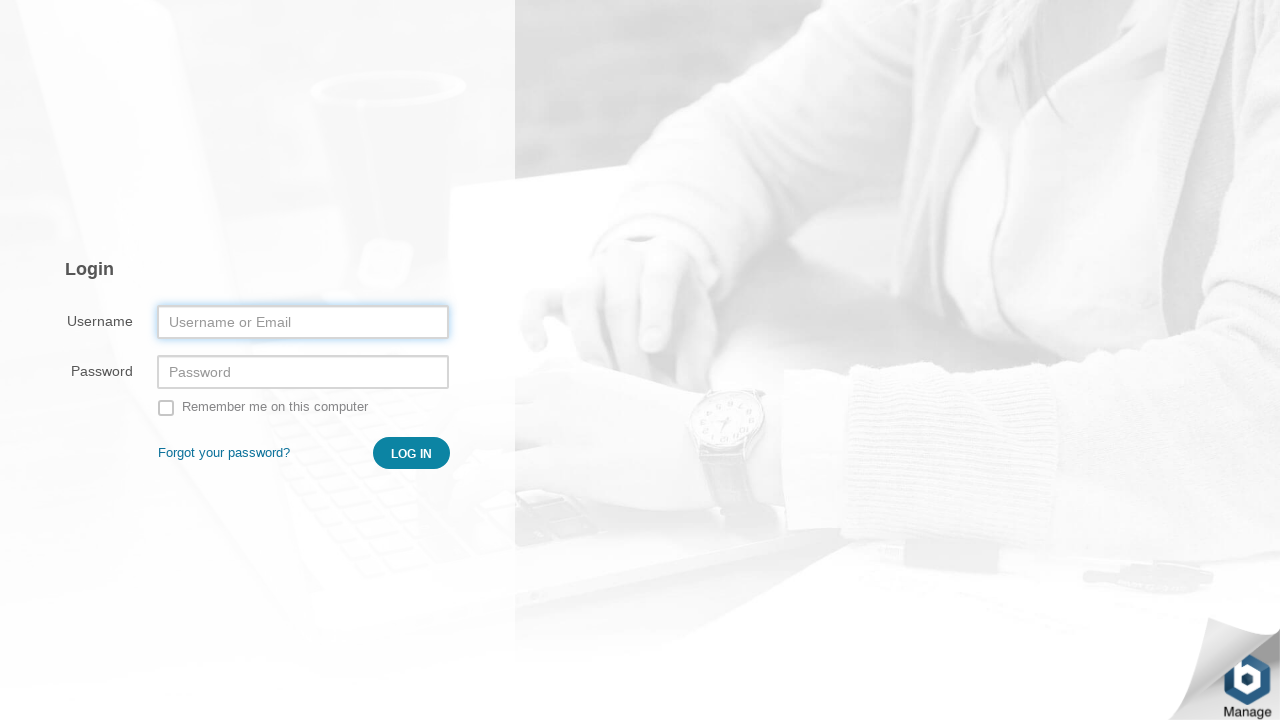

Retrieved password input field type attribute
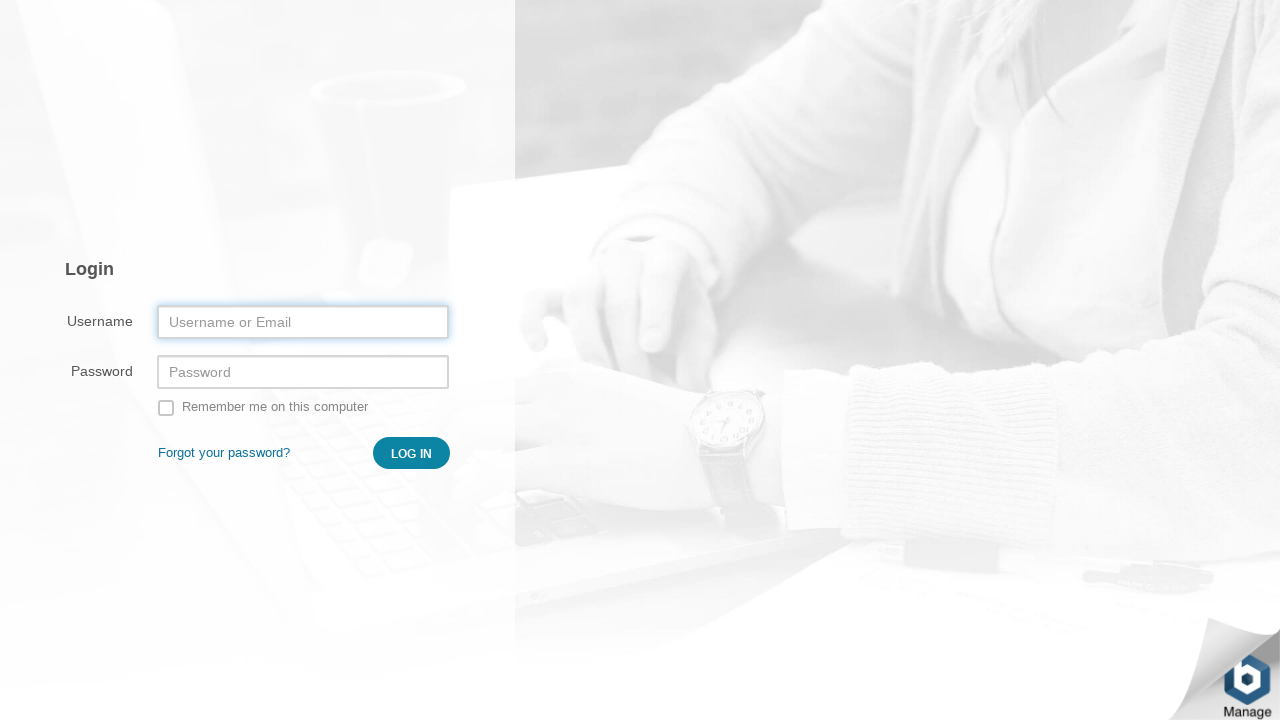

Verified that password input field is hidden (type='password')
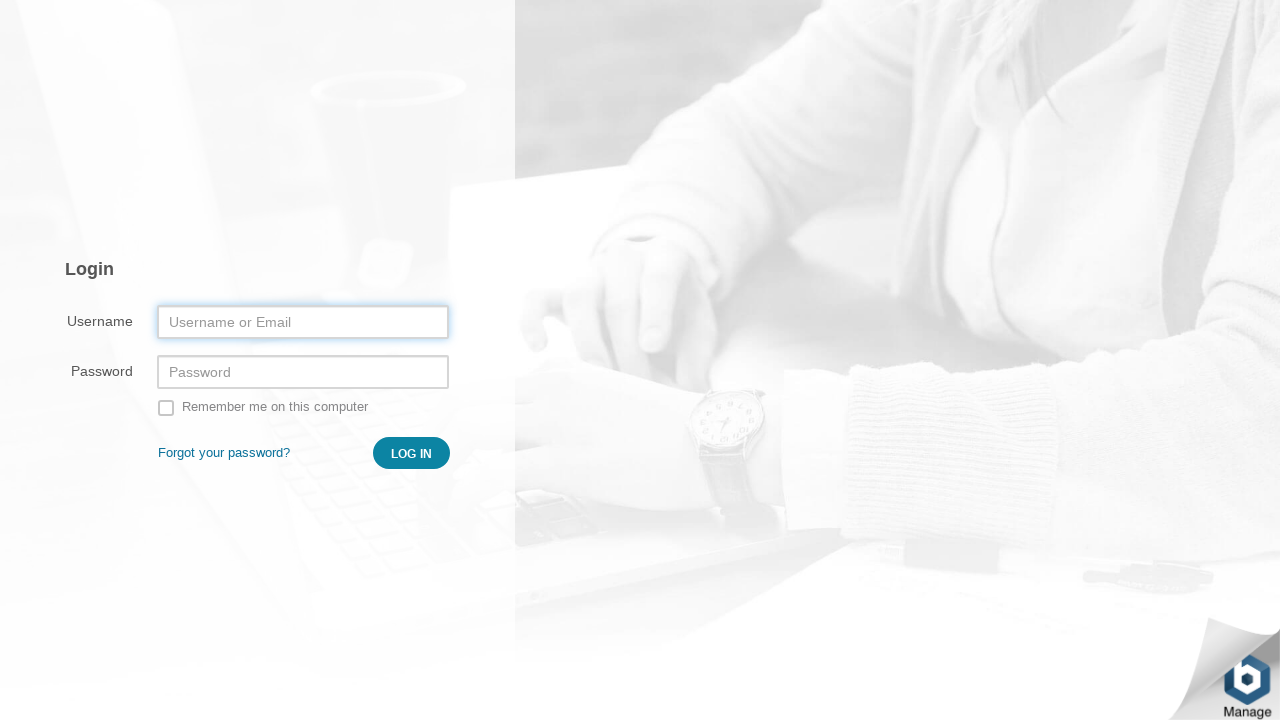

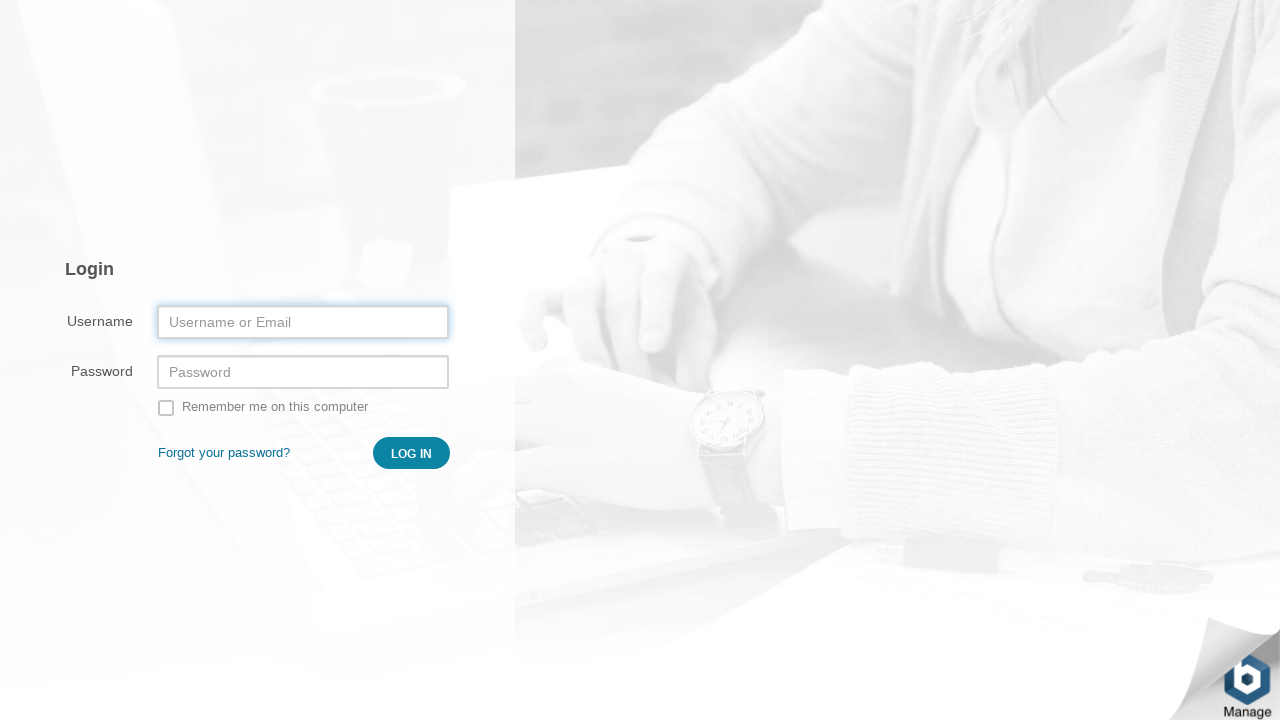